Tests JavaScript confirm dialog handling by switching to an iframe, clicking a "Try it" button that triggers an alert, accepting the alert, and verifying the confirmation message

Starting URL: https://www.w3schools.com/js/tryit.asp?filename=tryjs_confirm

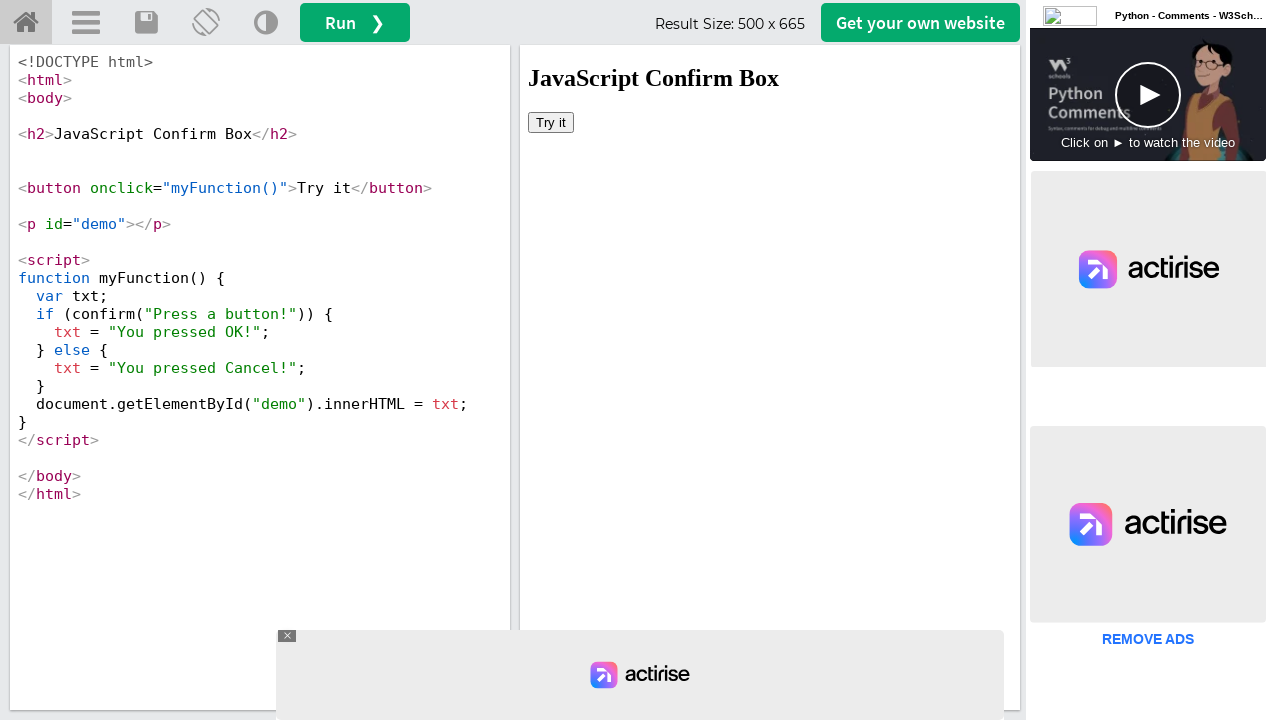

Located iframe with ID 'iframeResult'
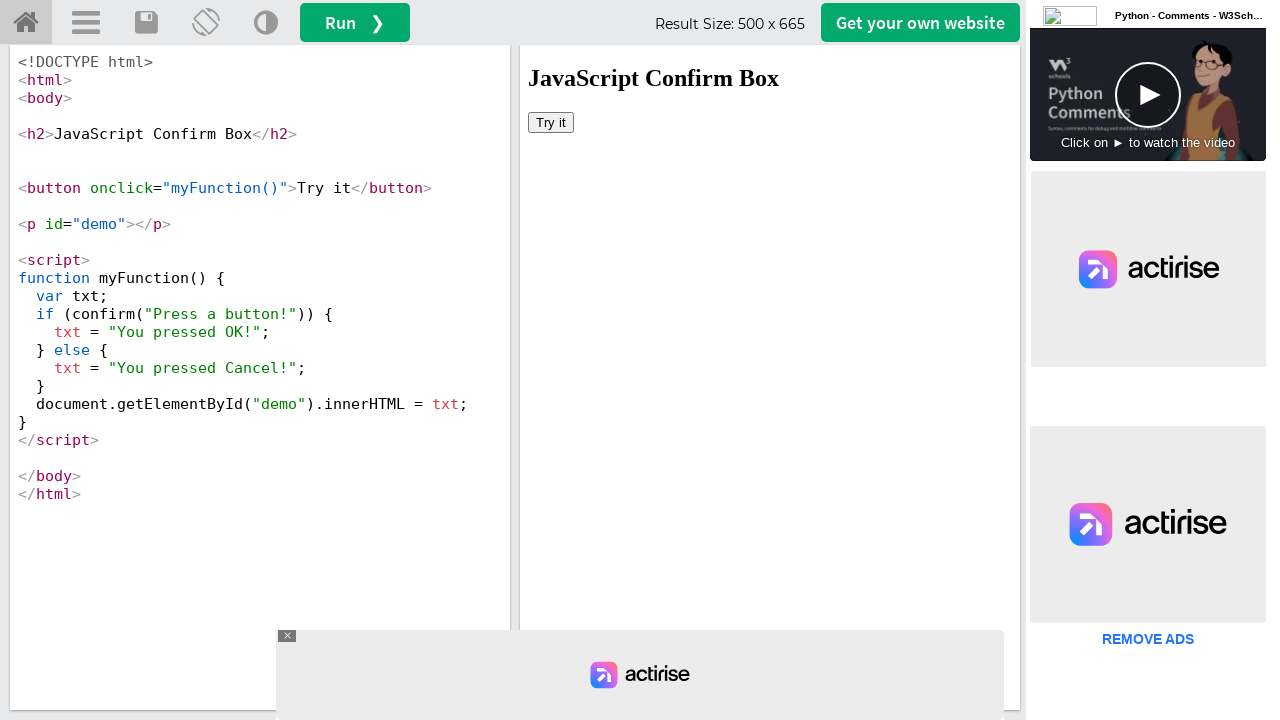

Set up dialog handler to accept confirm dialogs
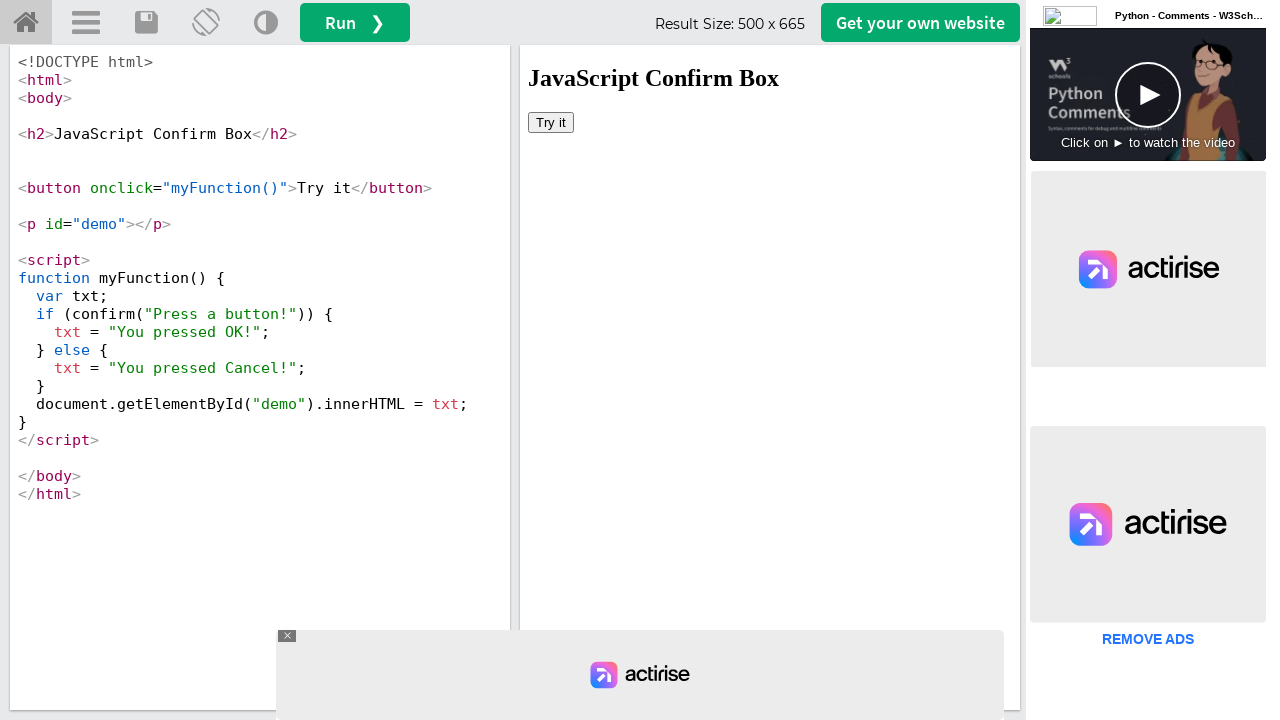

Clicked 'Try it' button inside iframe, triggering confirm dialog at (551, 122) on #iframeResult >> internal:control=enter-frame >> xpath=//button[text()='Try it']
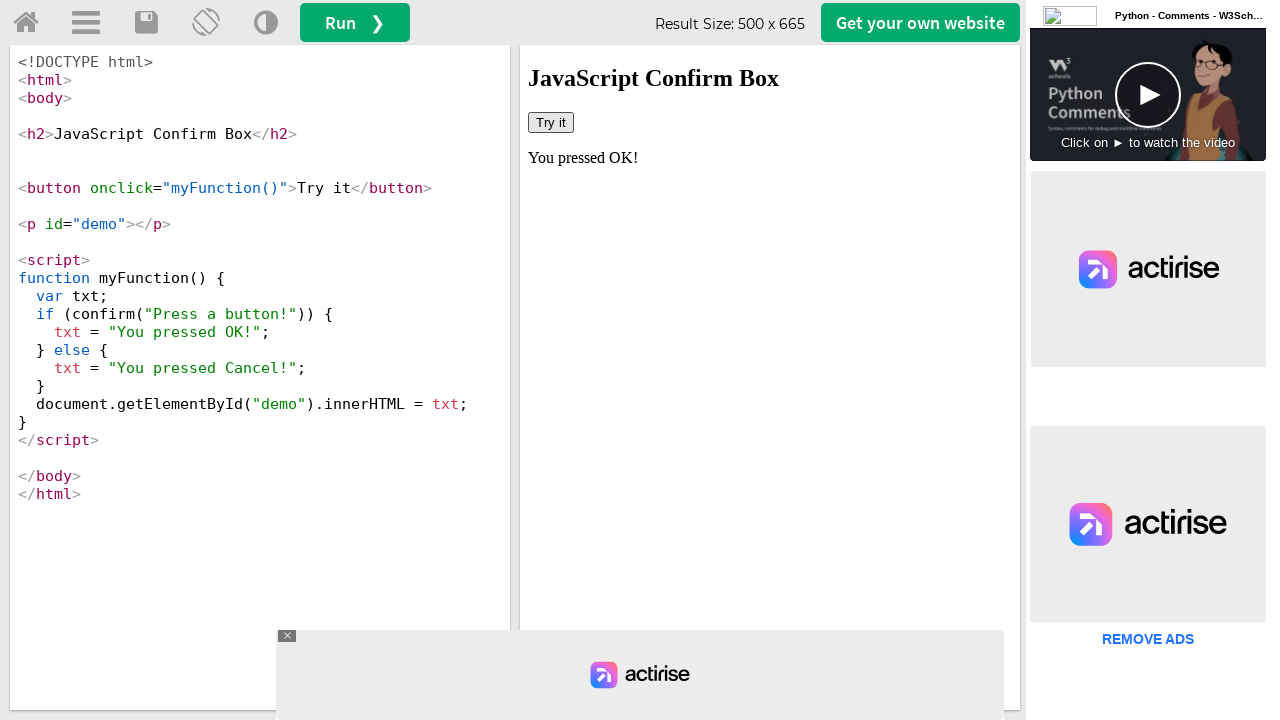

Retrieved confirmation message text from #demo element
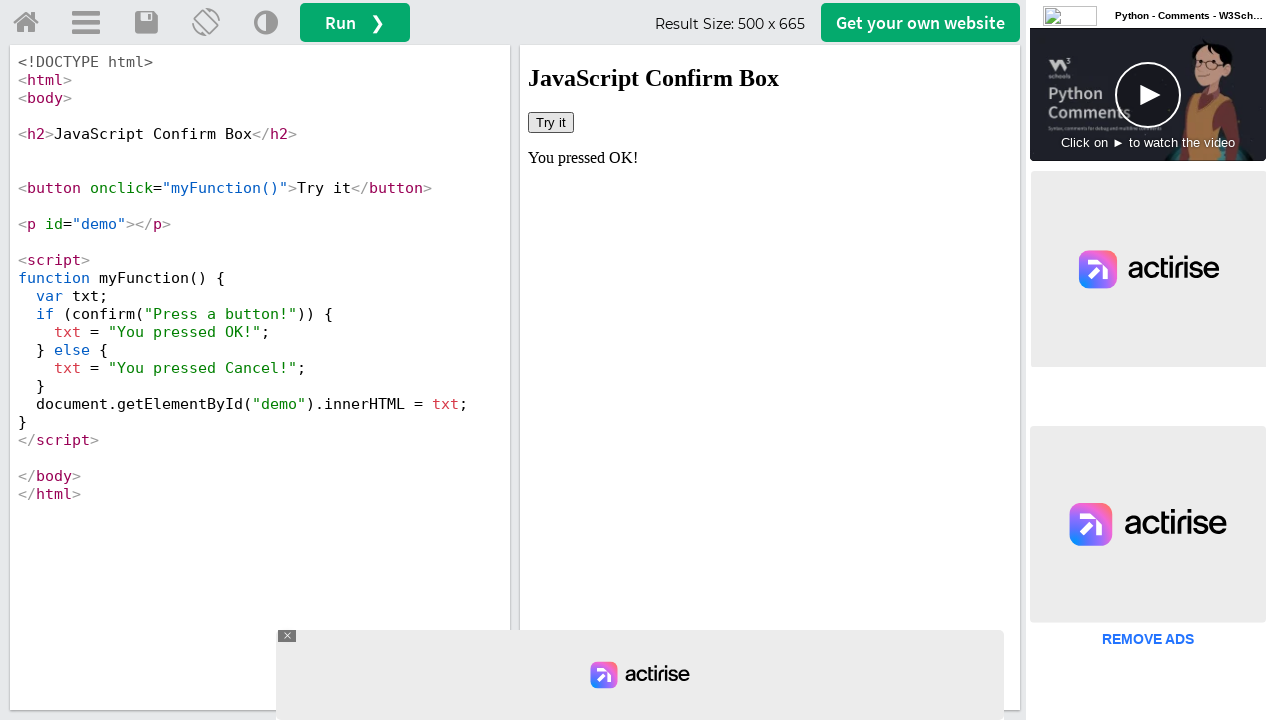

Verified confirmation message contains 'OK': 'You pressed OK!'
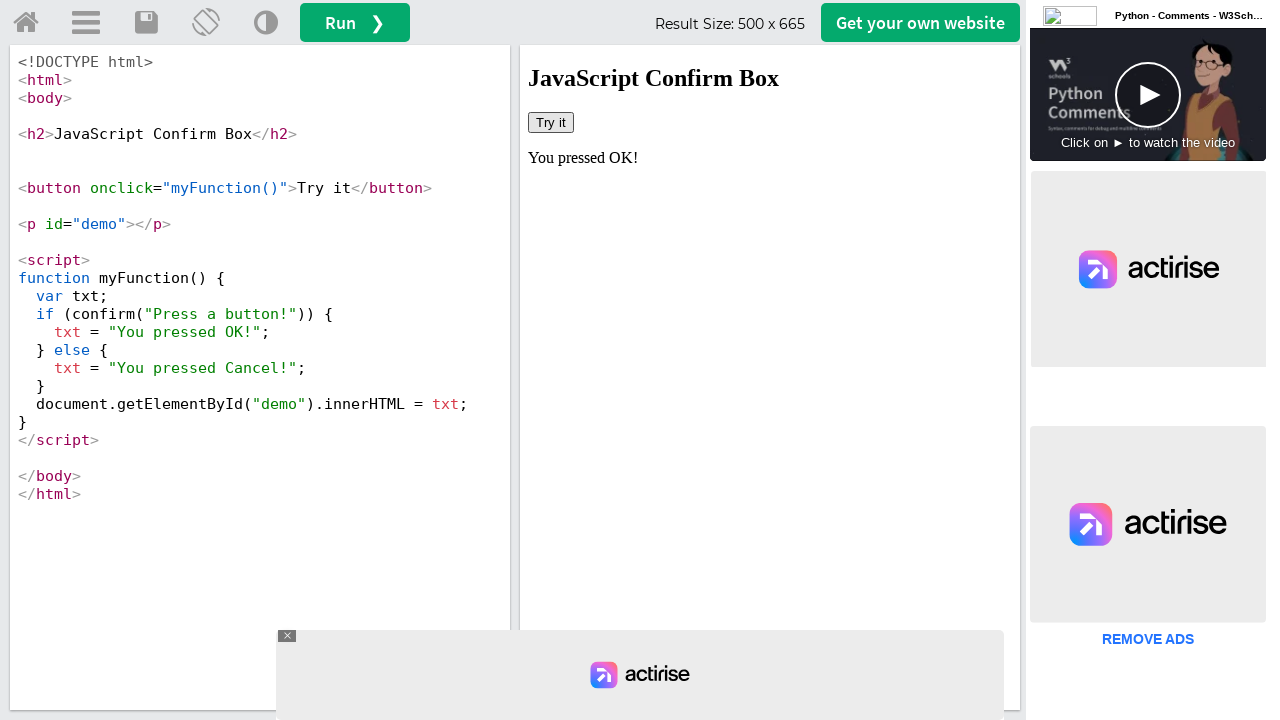

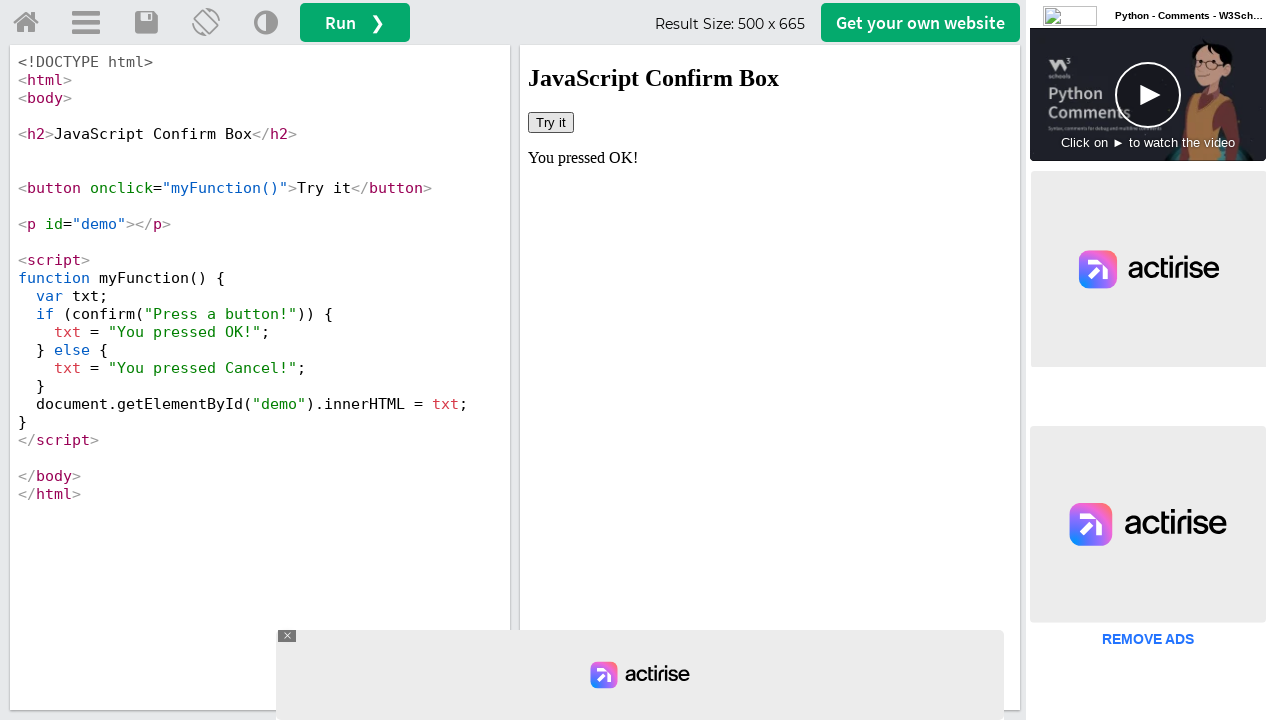